Tests the postal code search functionality by entering an address and retrieving the postal code from the map popup

Starting URL: https://worldpostalcode.com/

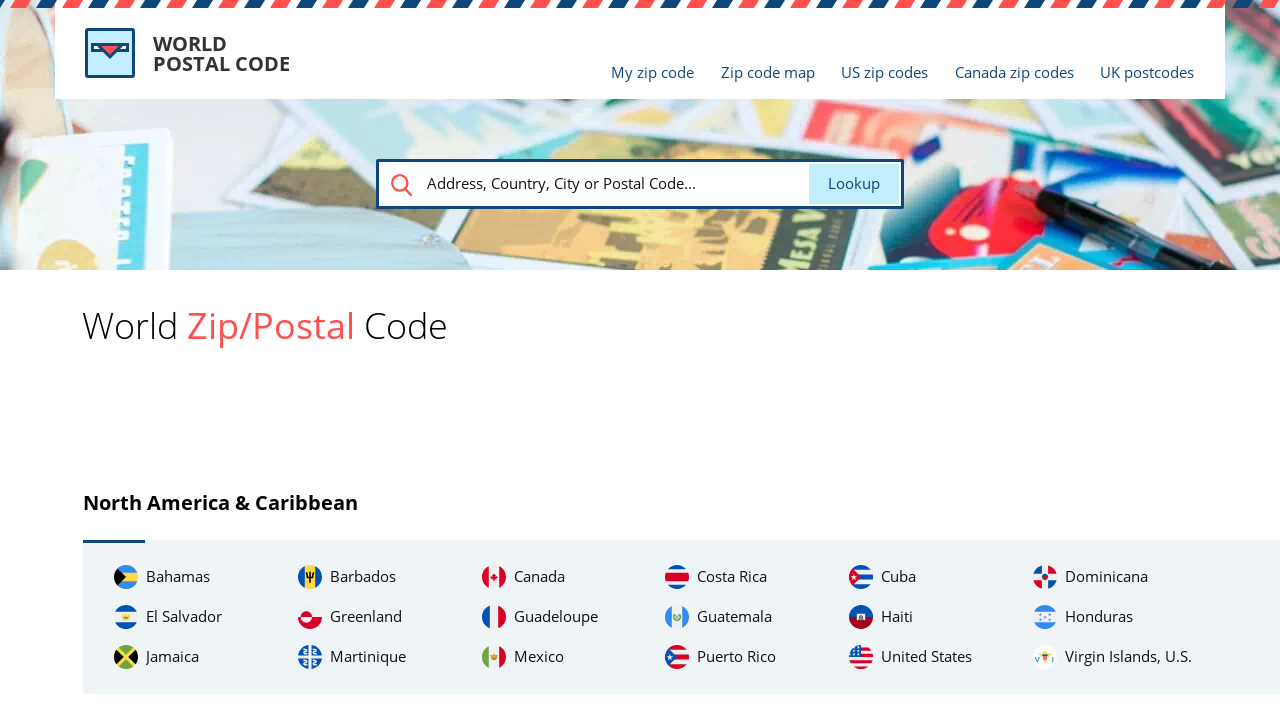

Filled search field with 'Plaza de España, Barcelona' on #search
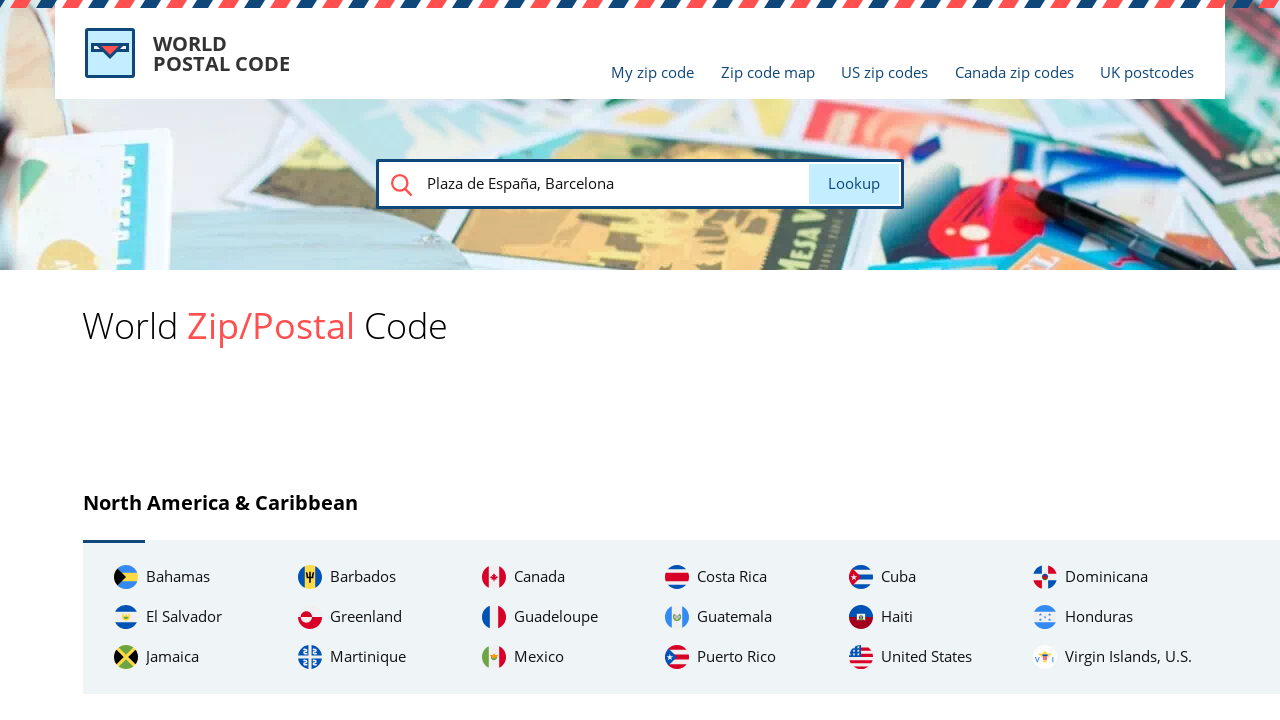

Clicked search button (first click) at (854, 184) on xpath=//html/body/div[1]/div[2]/form/input[1]
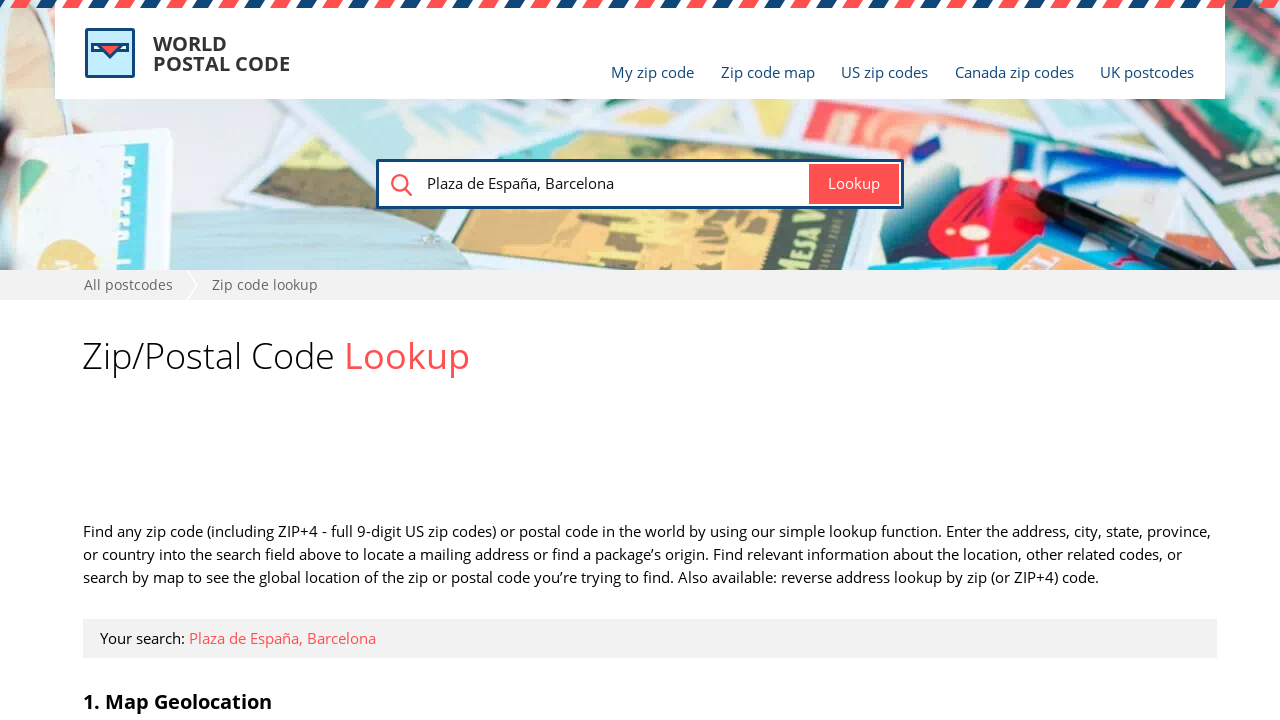

Waited 500ms for page response
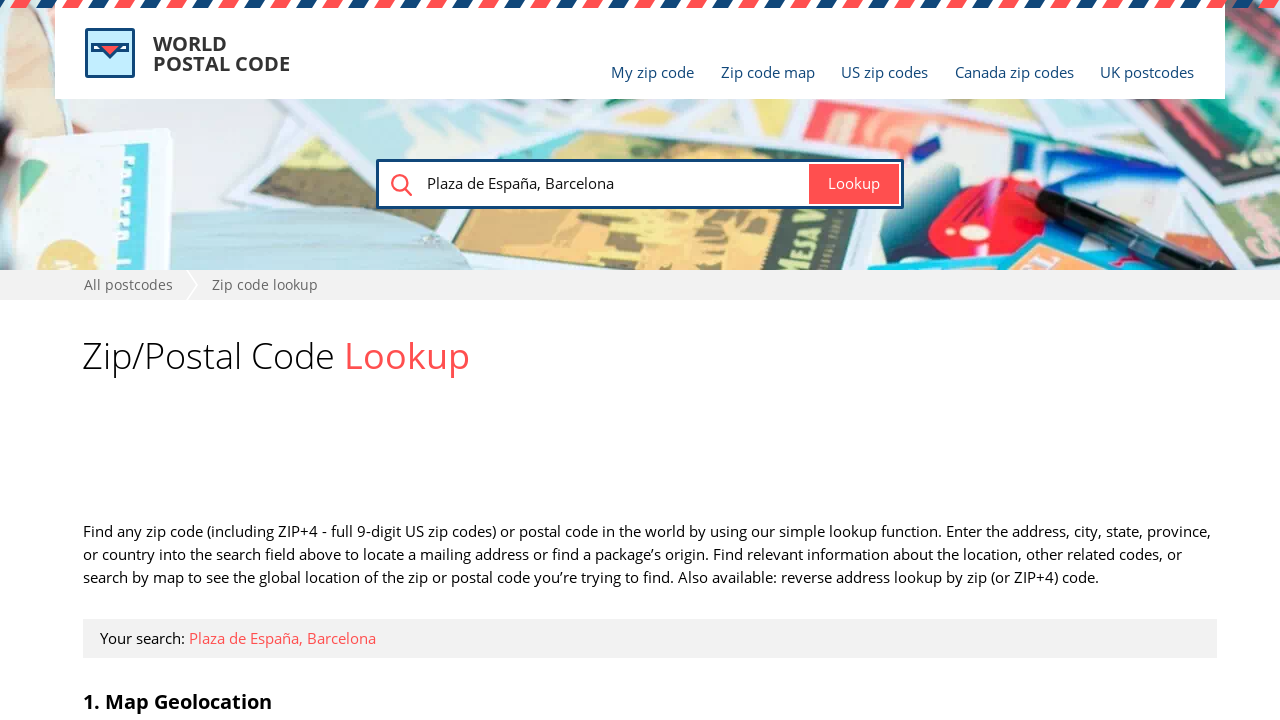

Clicked search button (second click) at (854, 184) on xpath=//html/body/div[1]/div[2]/form/input[1]
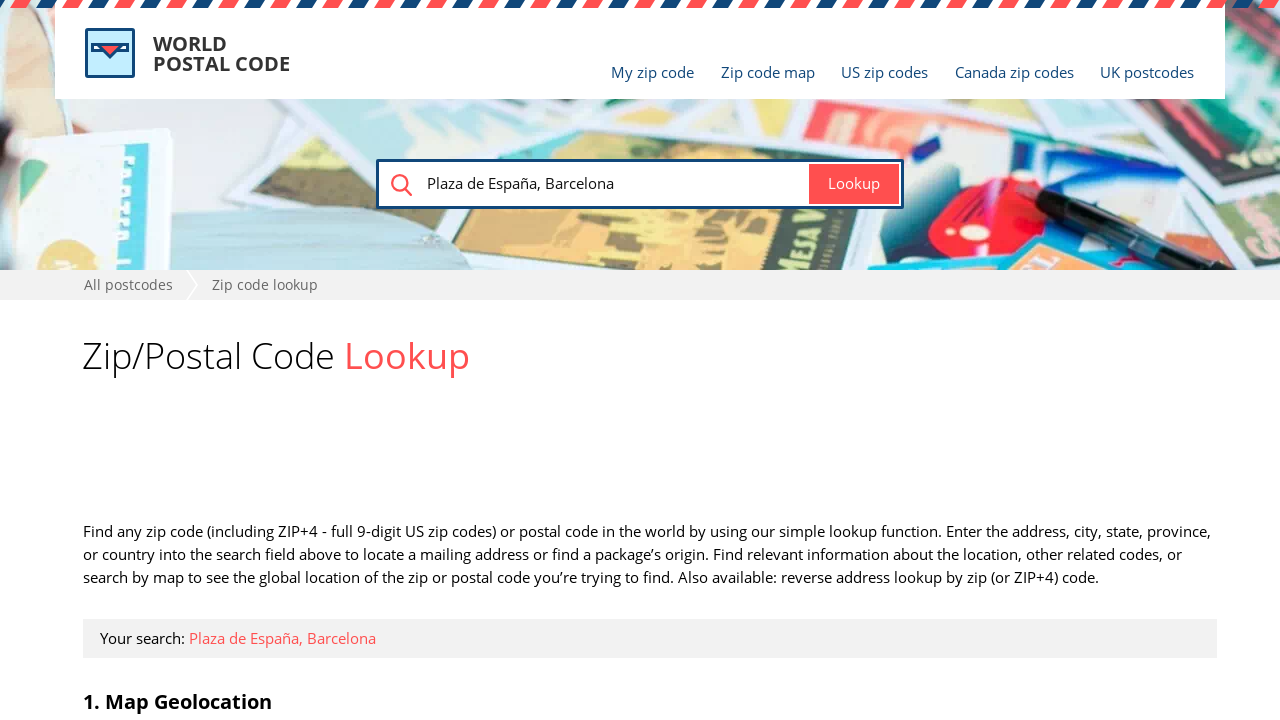

Map popup with postal code appeared
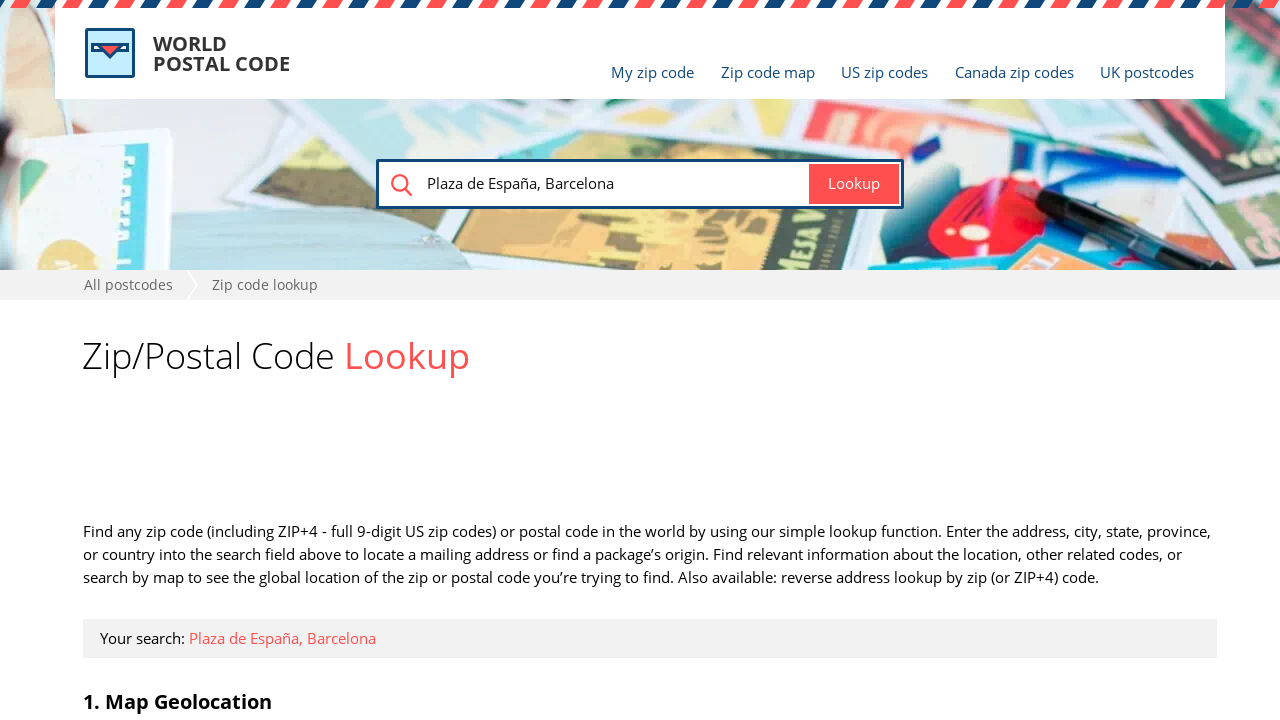

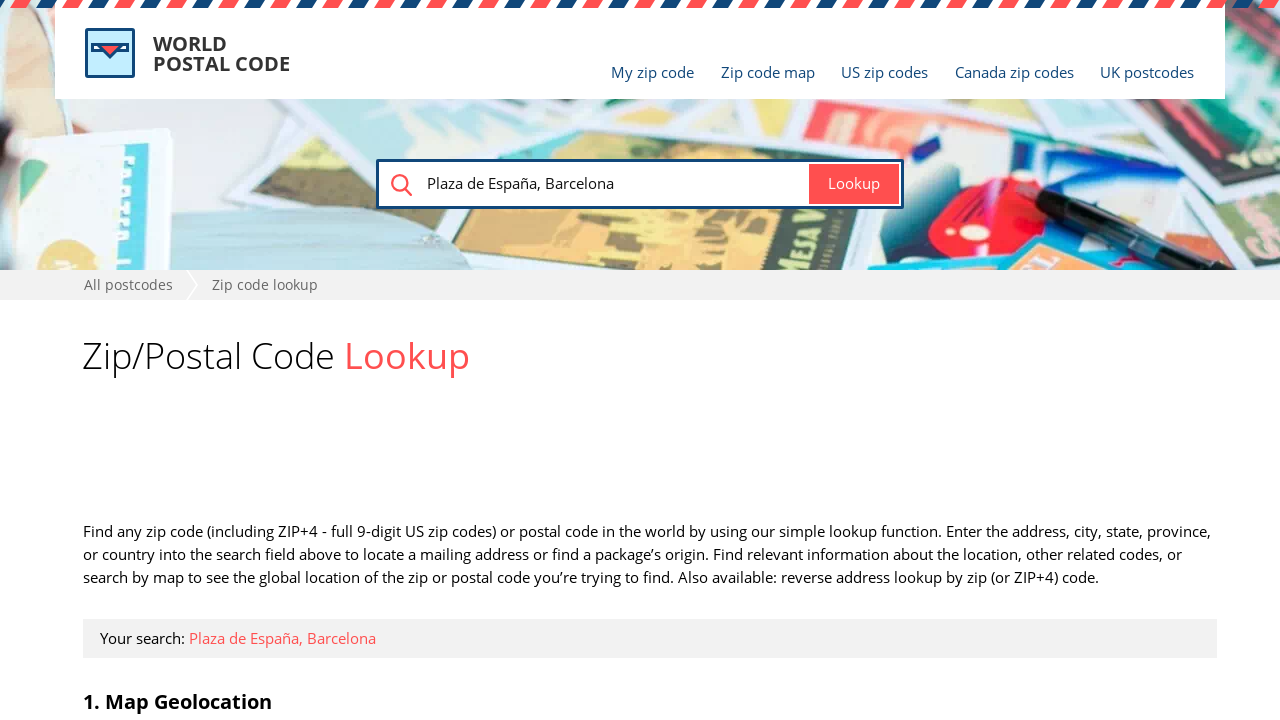